Navigates to CareCredit provider search page and verifies that a "Pay" link is displayed on the page.

Starting URL: https://qgo.carecredit.com/consumer/providersearch

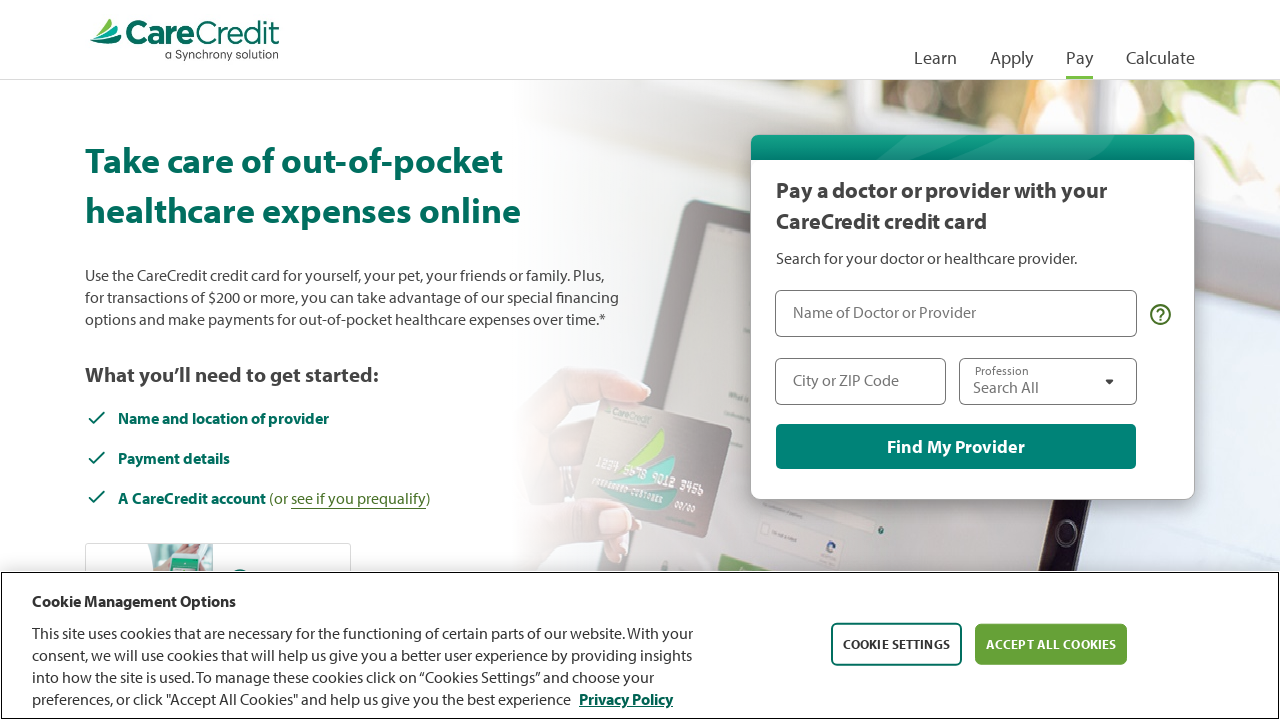

Waited for page to fully load (networkidle state)
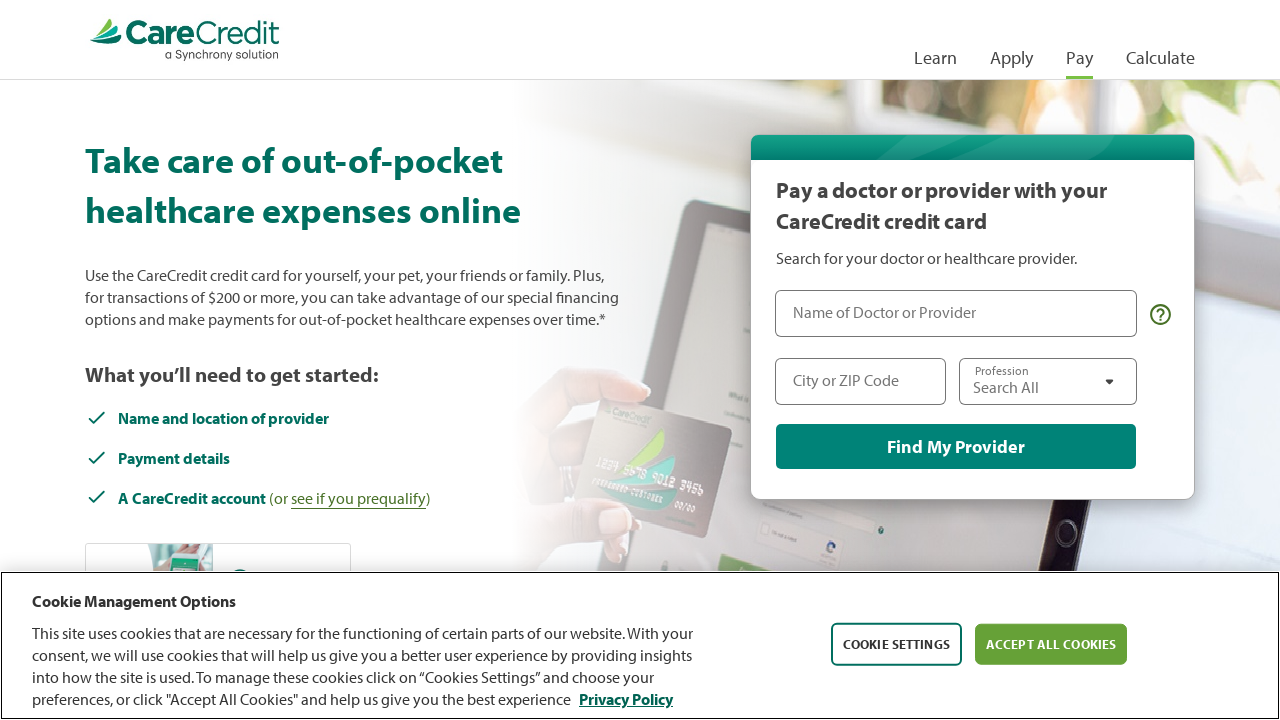

Verified 'Pay' link is visible on CareCredit provider search page
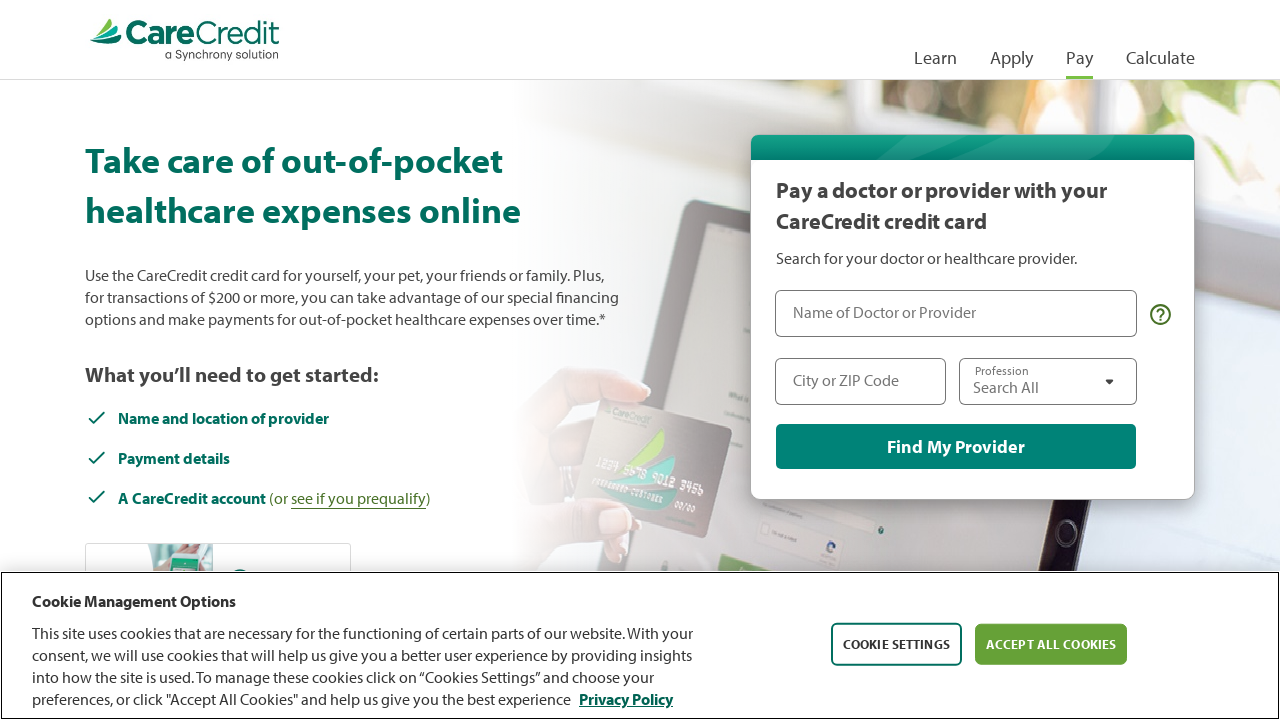

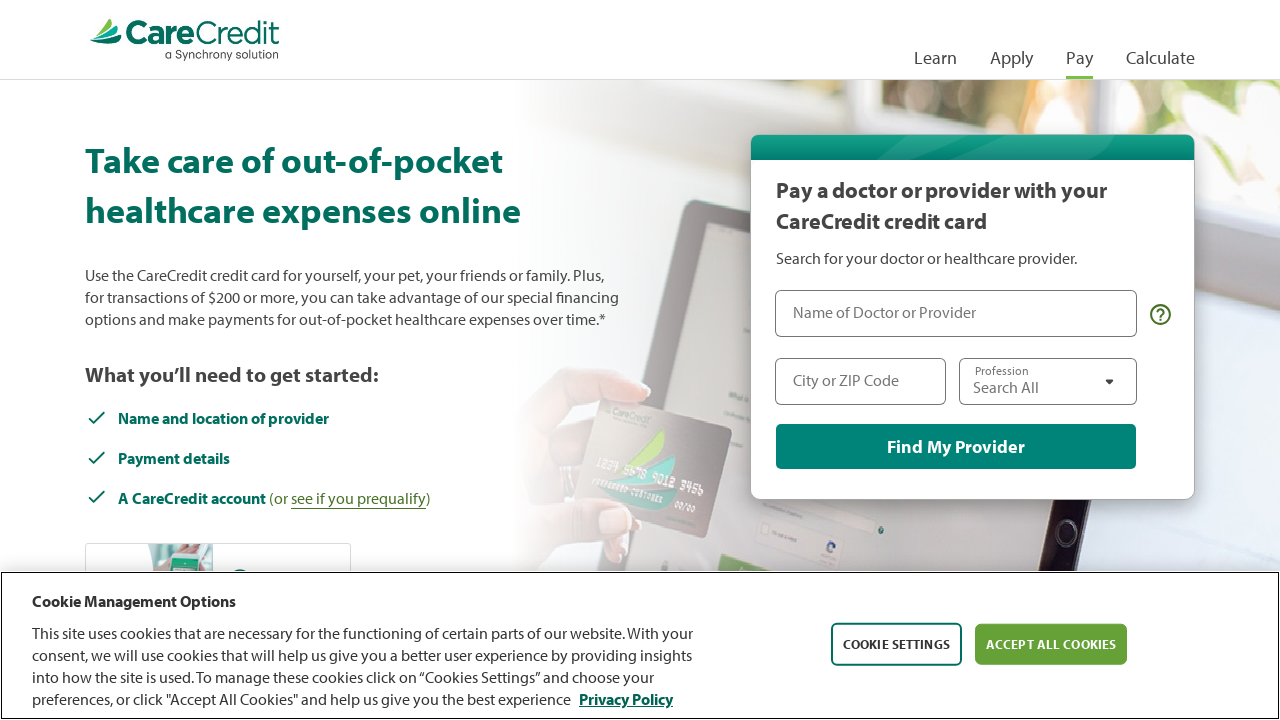